Tests dropdown selection functionality by selecting a currency option (USD) from a static dropdown menu on a practice website

Starting URL: https://rahulshettyacademy.com/dropdownsPractise/

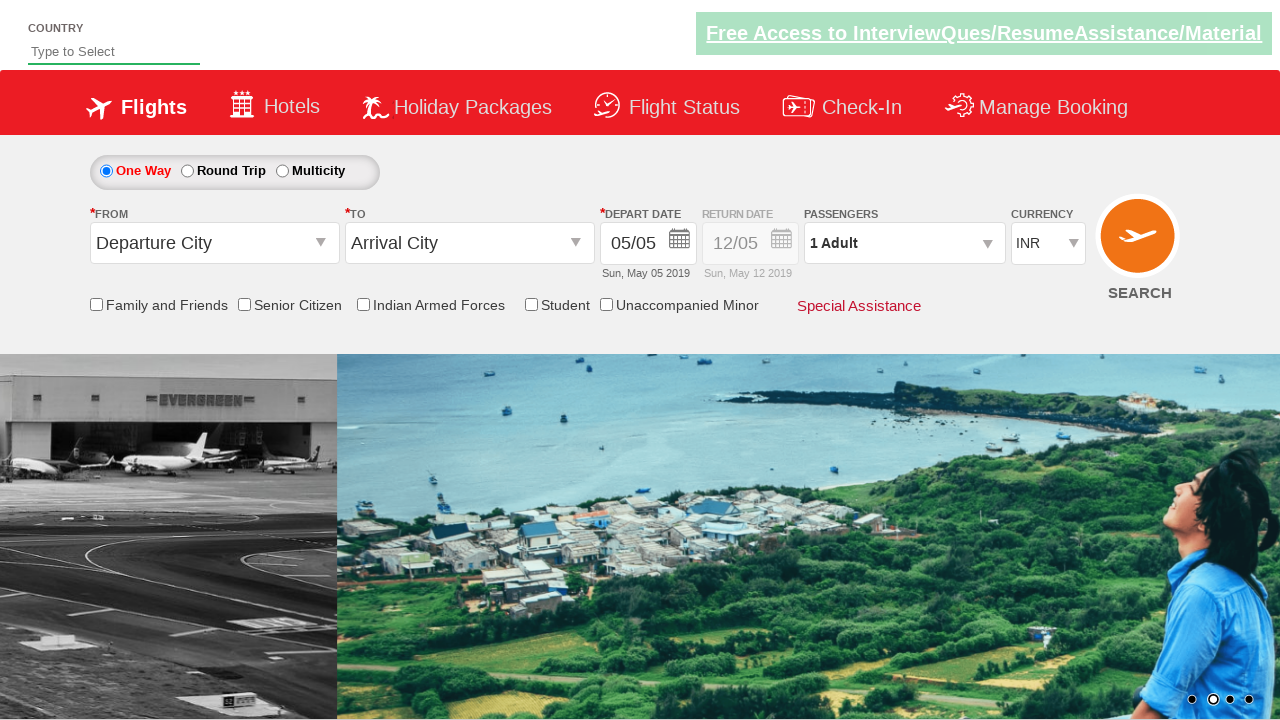

Selected USD from currency dropdown on #ctl00_mainContent_DropDownListCurrency
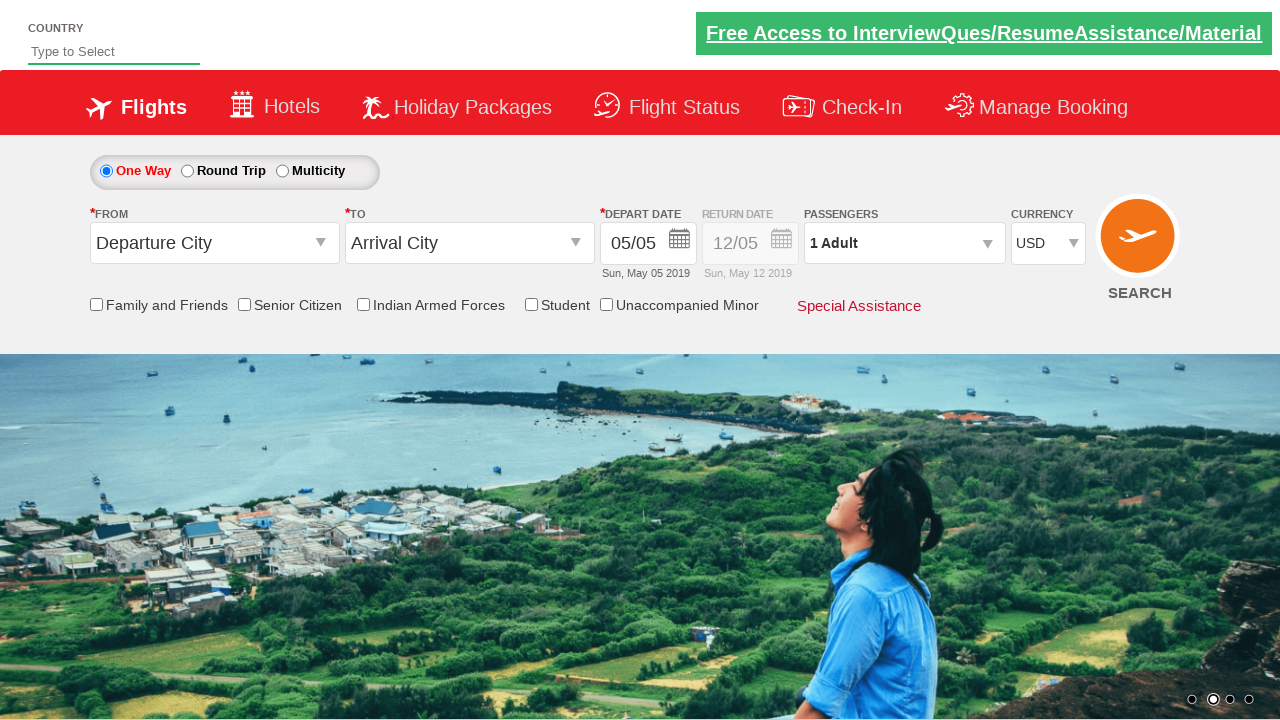

Verified USD currency selection in dropdown
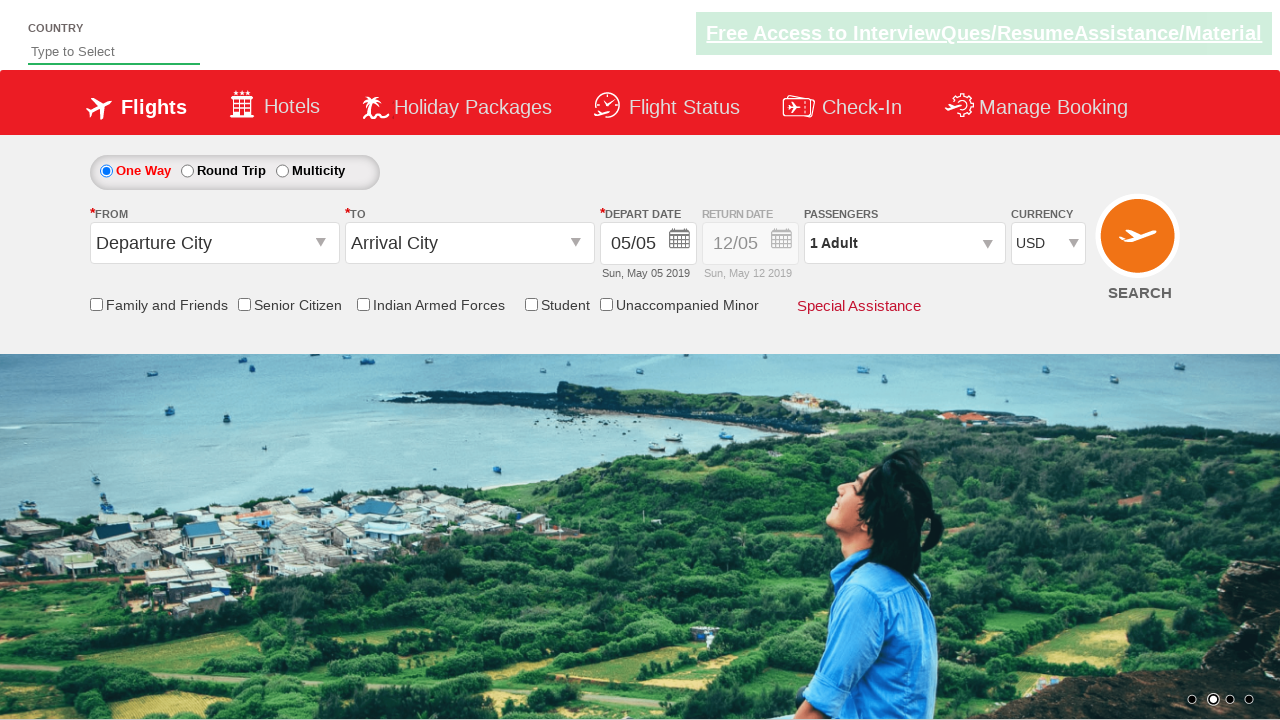

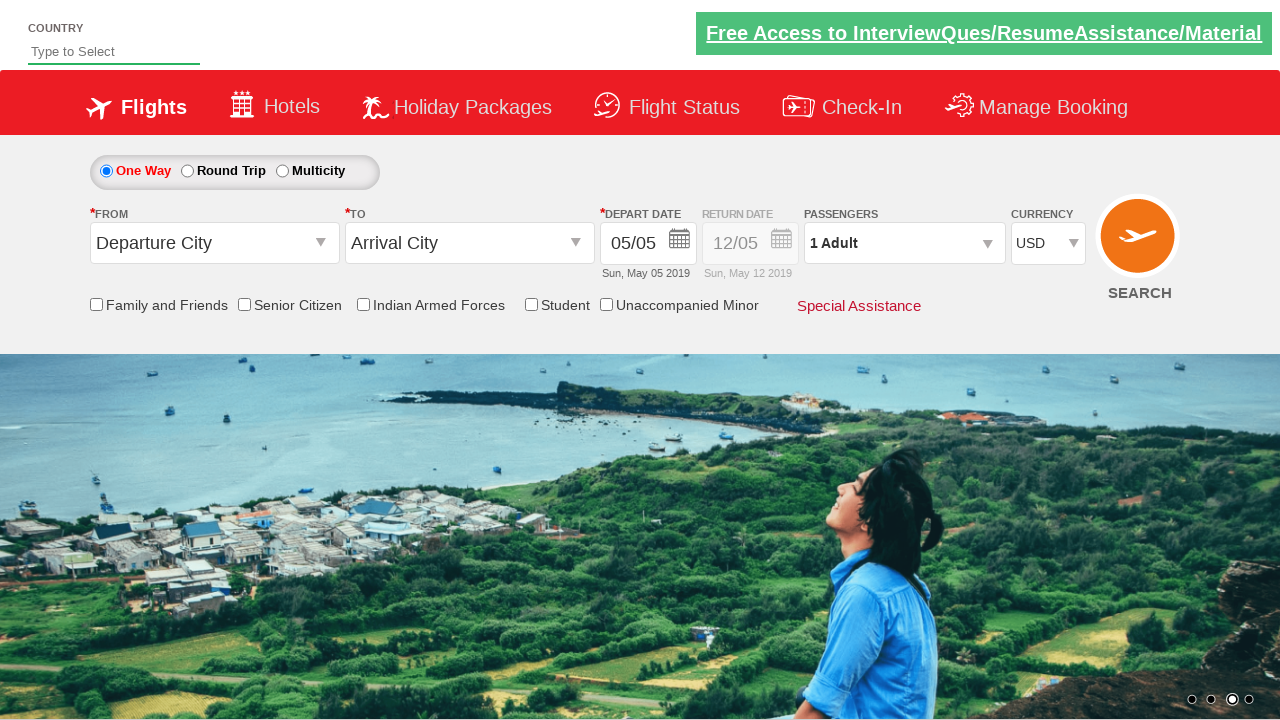